Navigates to the Skoda India website homepage and verifies the page loads successfully.

Starting URL: https://www.skoda-auto.co.in/

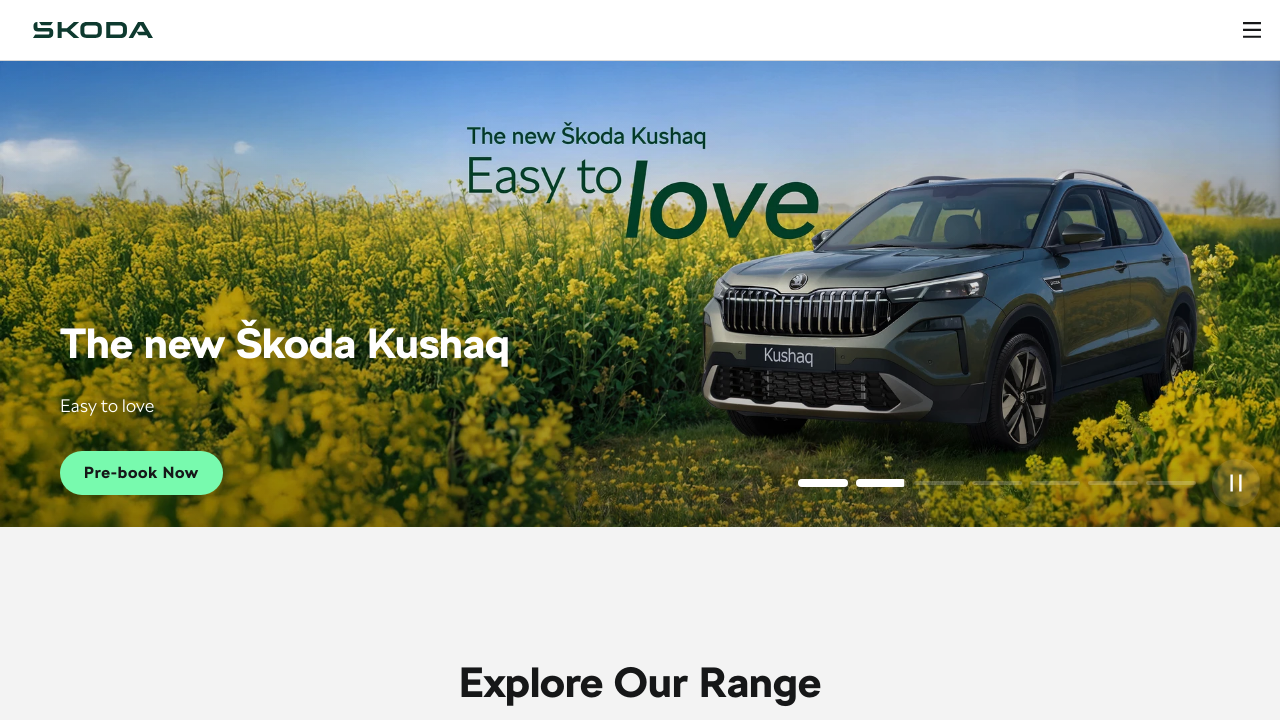

Navigated to Skoda India website homepage
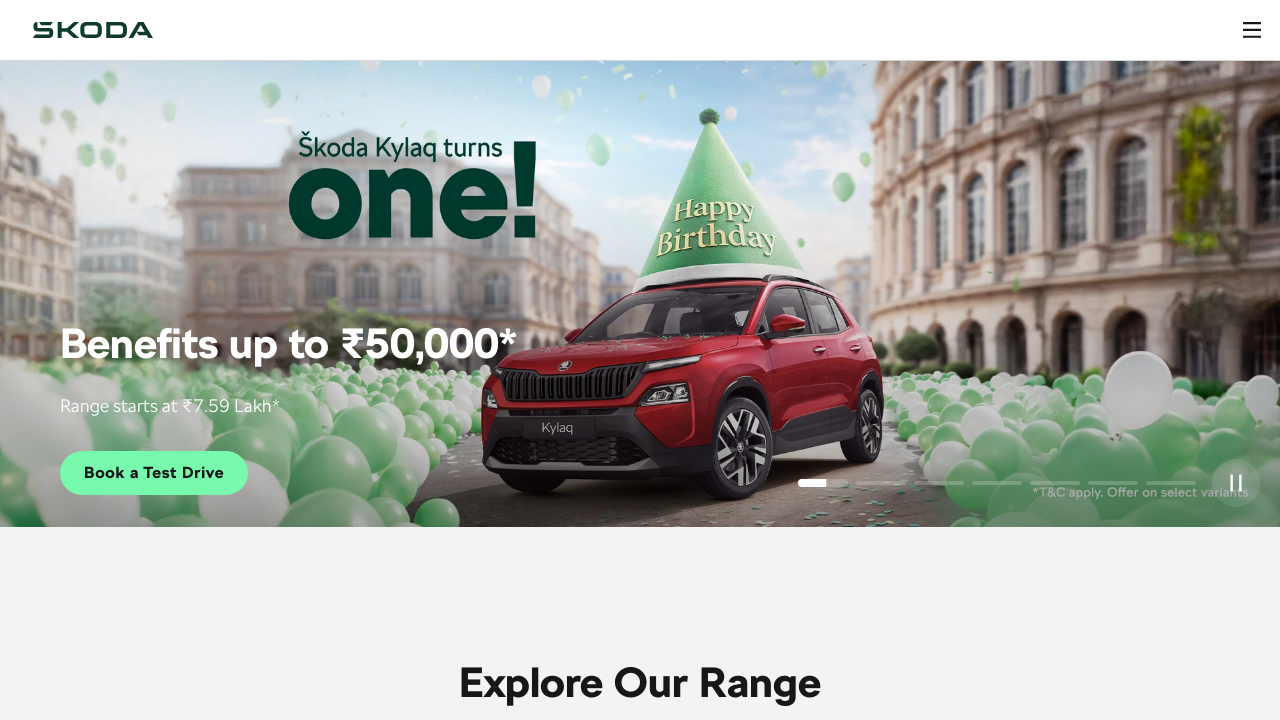

Waited for page DOM to fully load
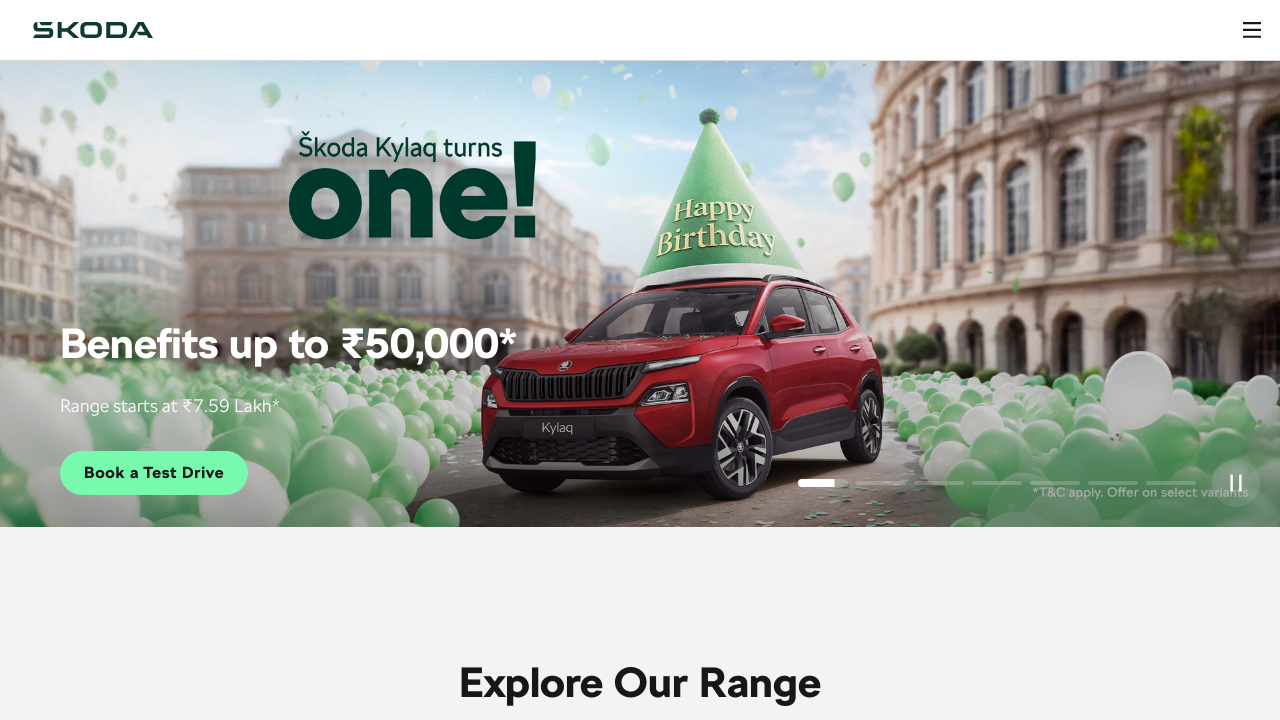

Verified body element is present on the page
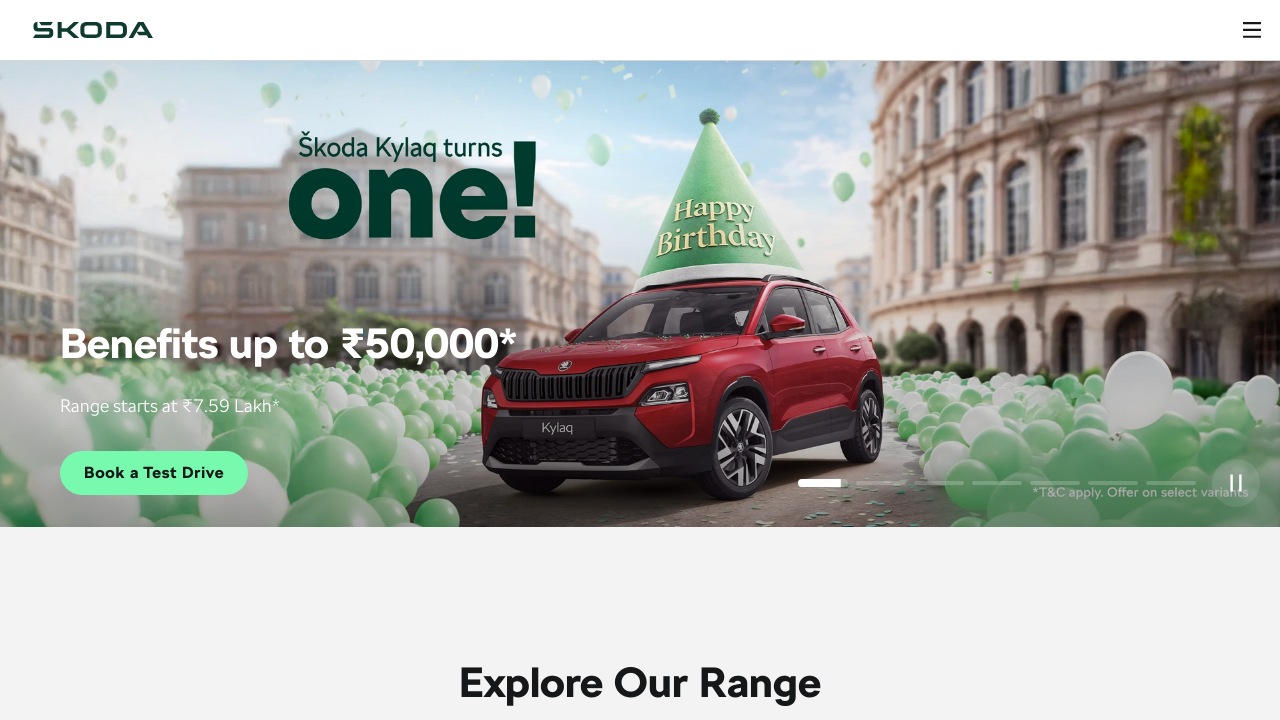

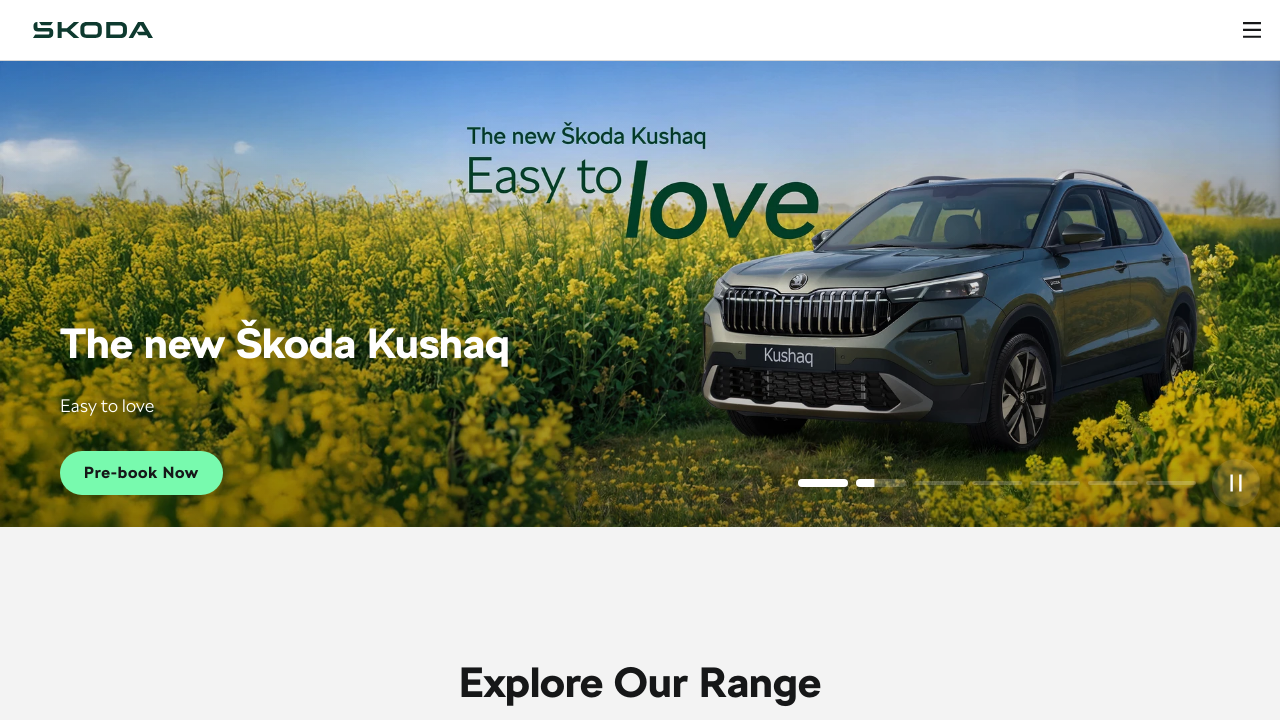